Tests a wait scenario by clicking a verify button and checking for a success message on the page

Starting URL: http://suninjuly.github.io/wait1.html

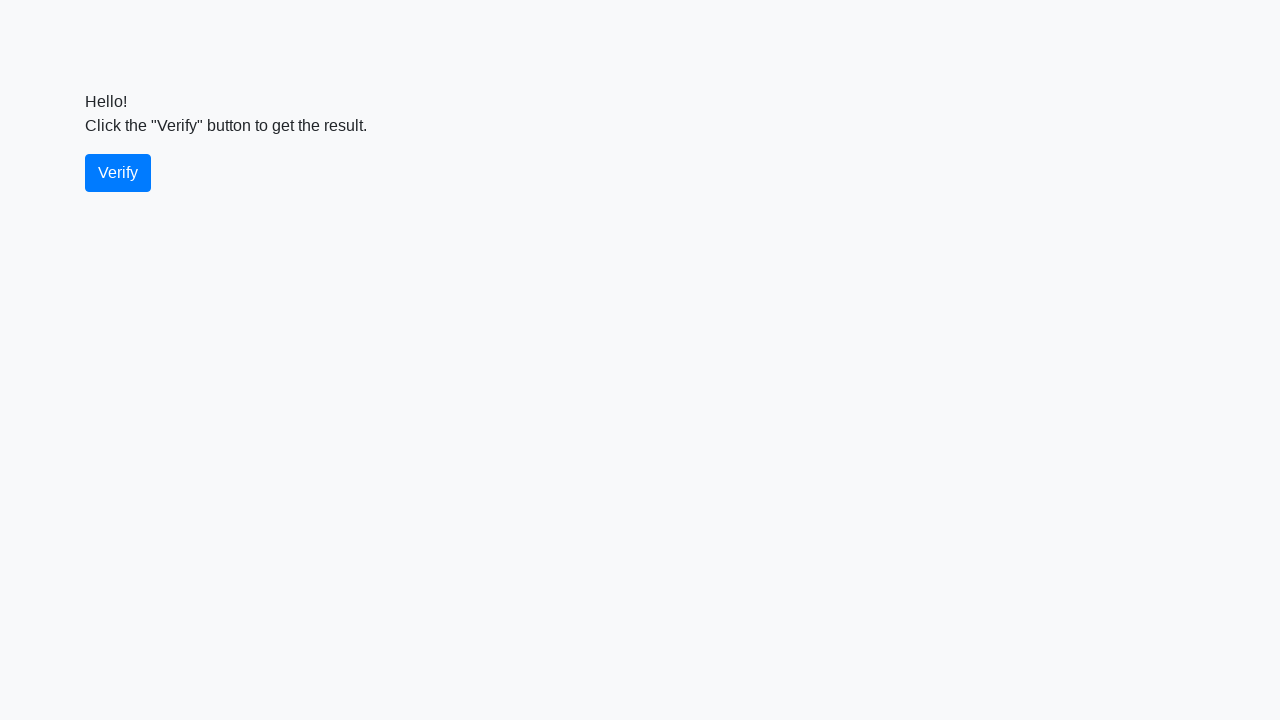

Clicked verify button at (118, 173) on #verify
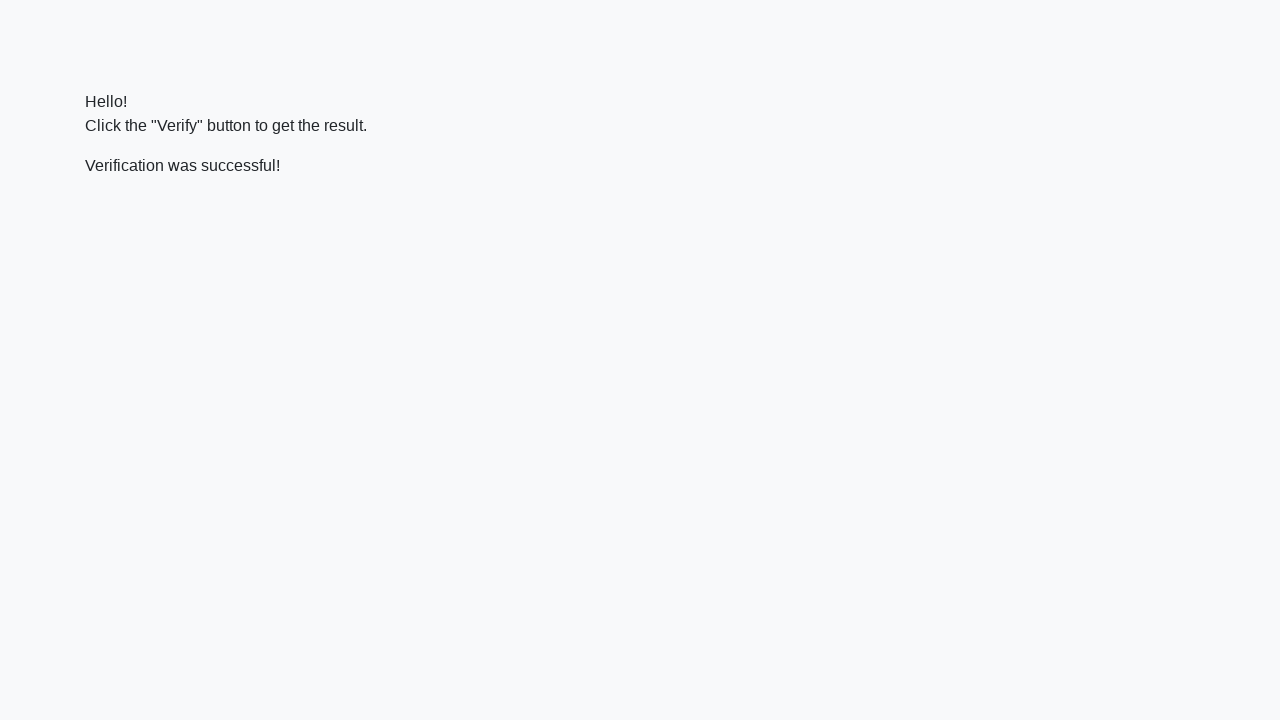

Success message element appeared on page
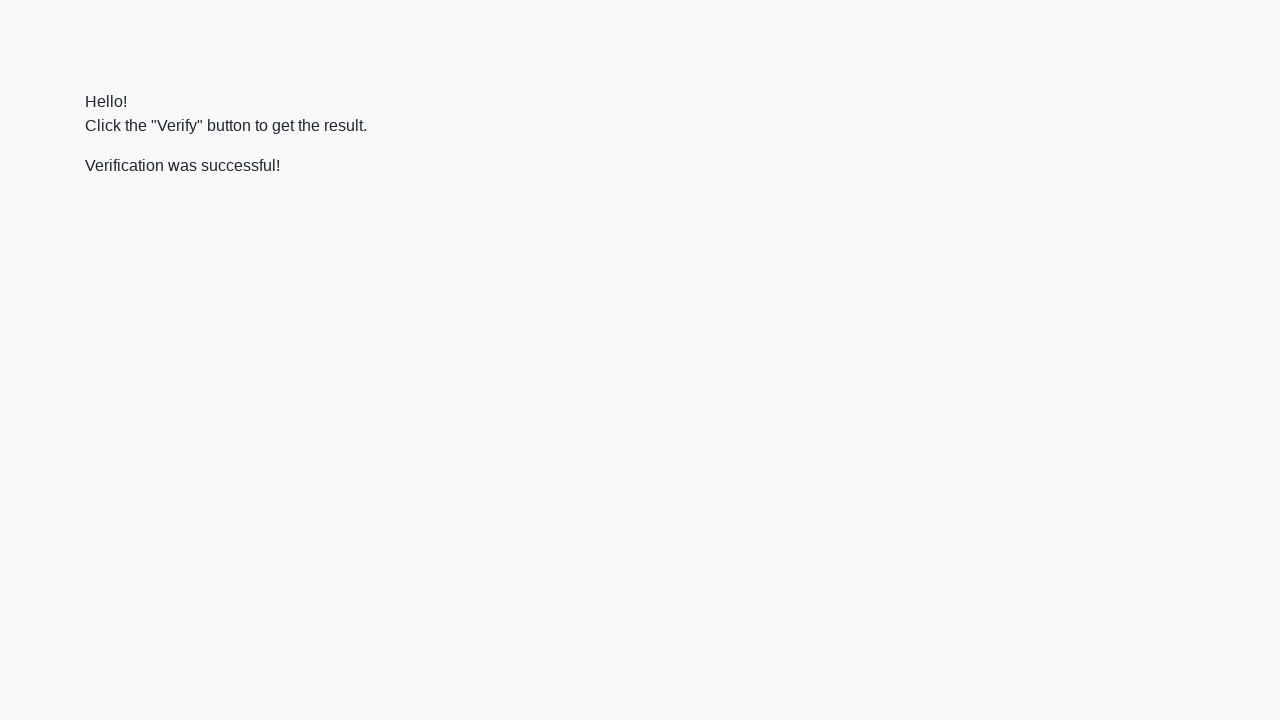

Verified success message contains 'successful'
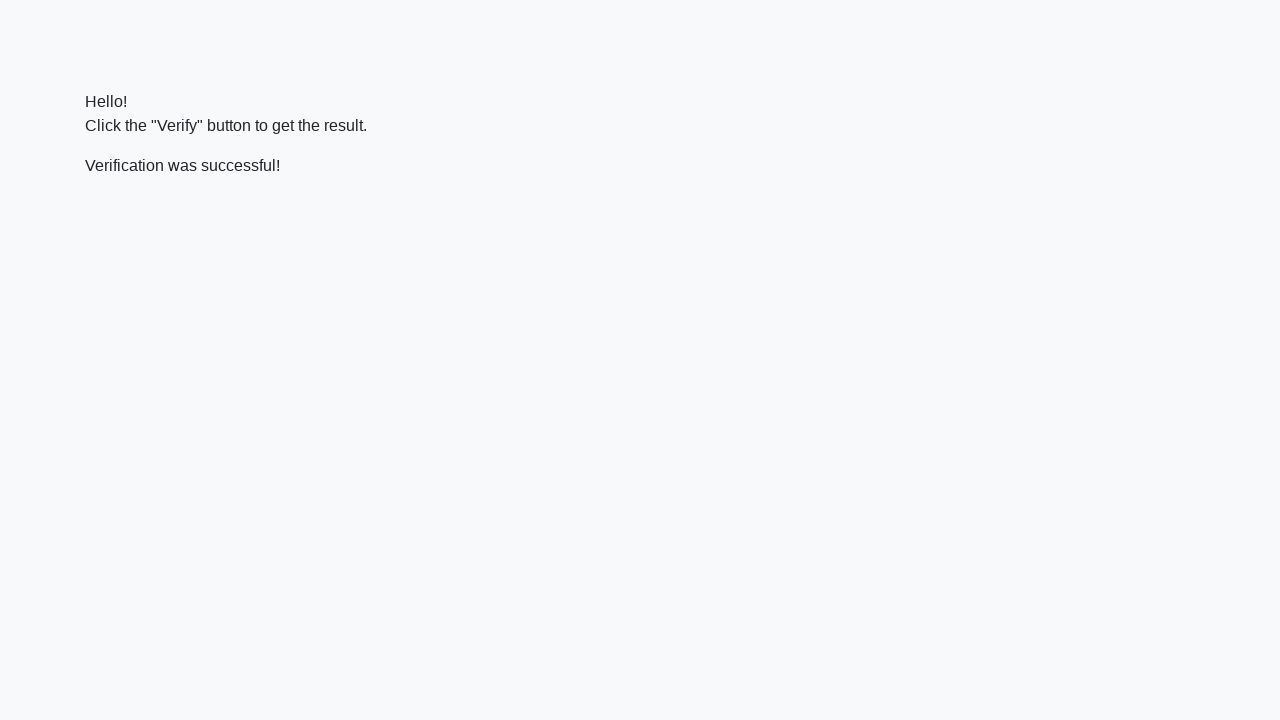

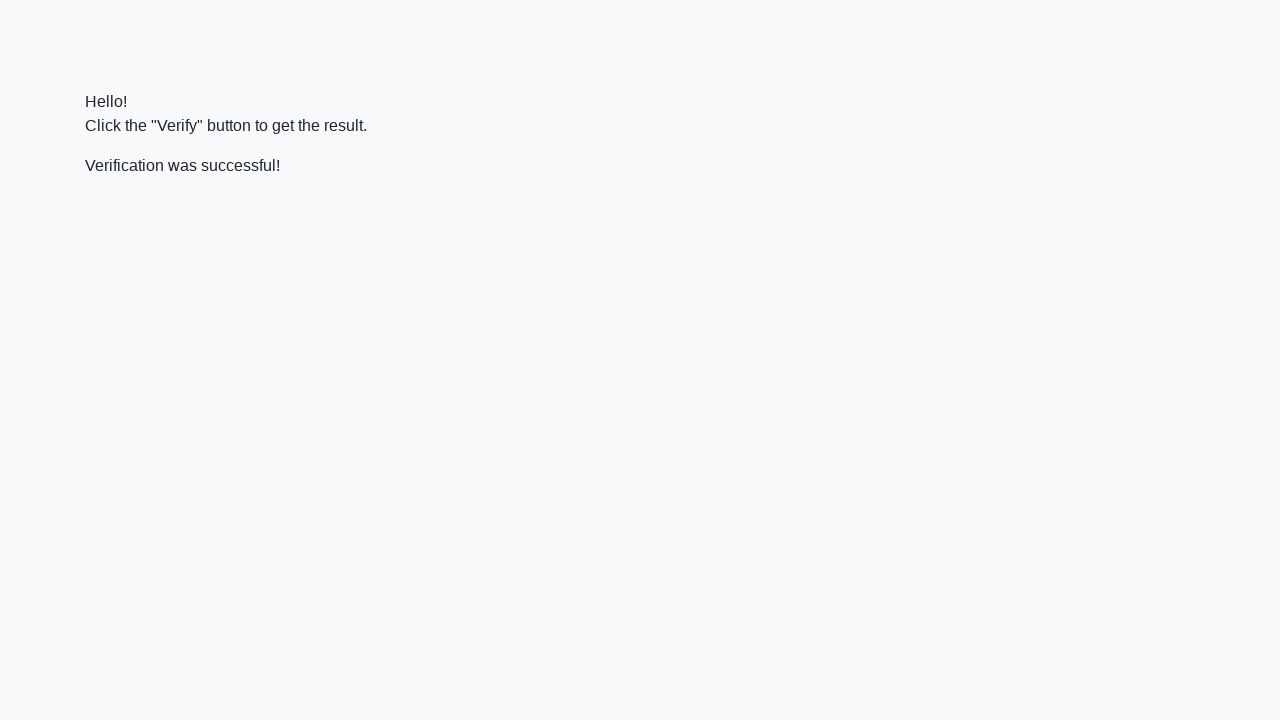